Tests dynamic loading by clicking a start button and verifying that the finish text appears with adequate wait time

Starting URL: https://automationfc.github.io/dynamic-loading/

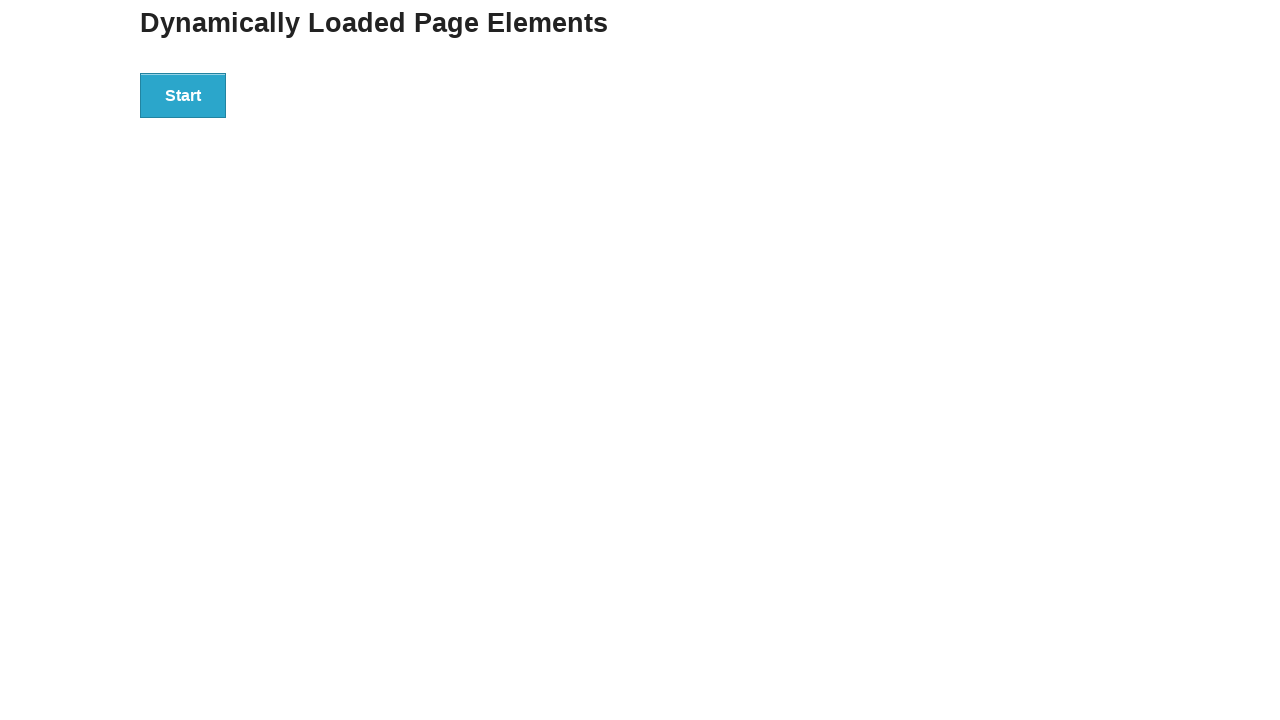

Clicked start button to trigger dynamic loading at (183, 95) on div#start > button
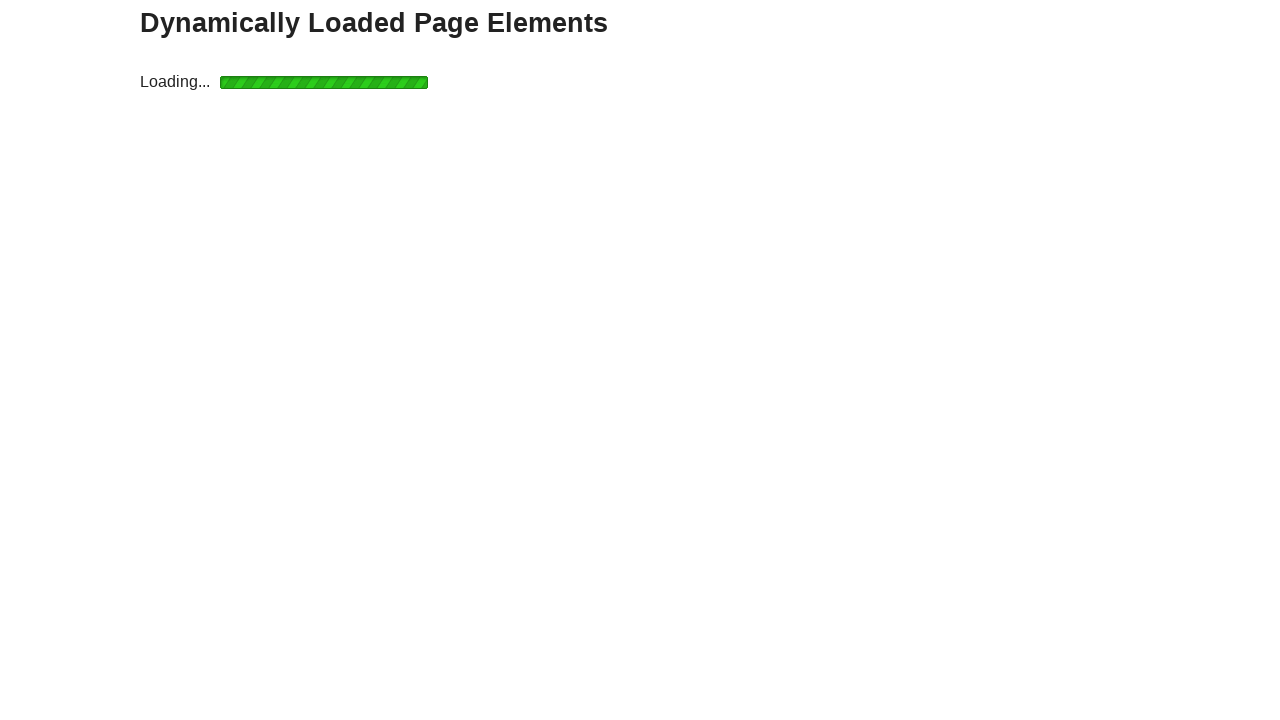

Finish text appeared after adequate wait time
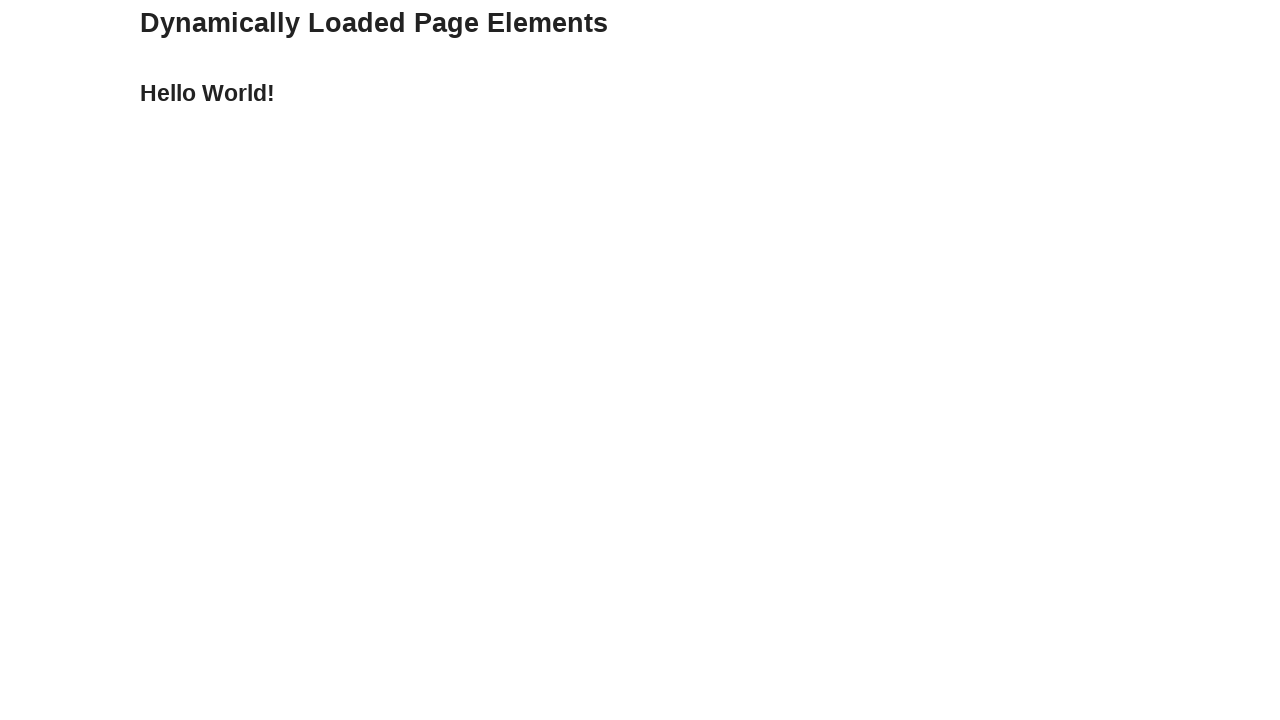

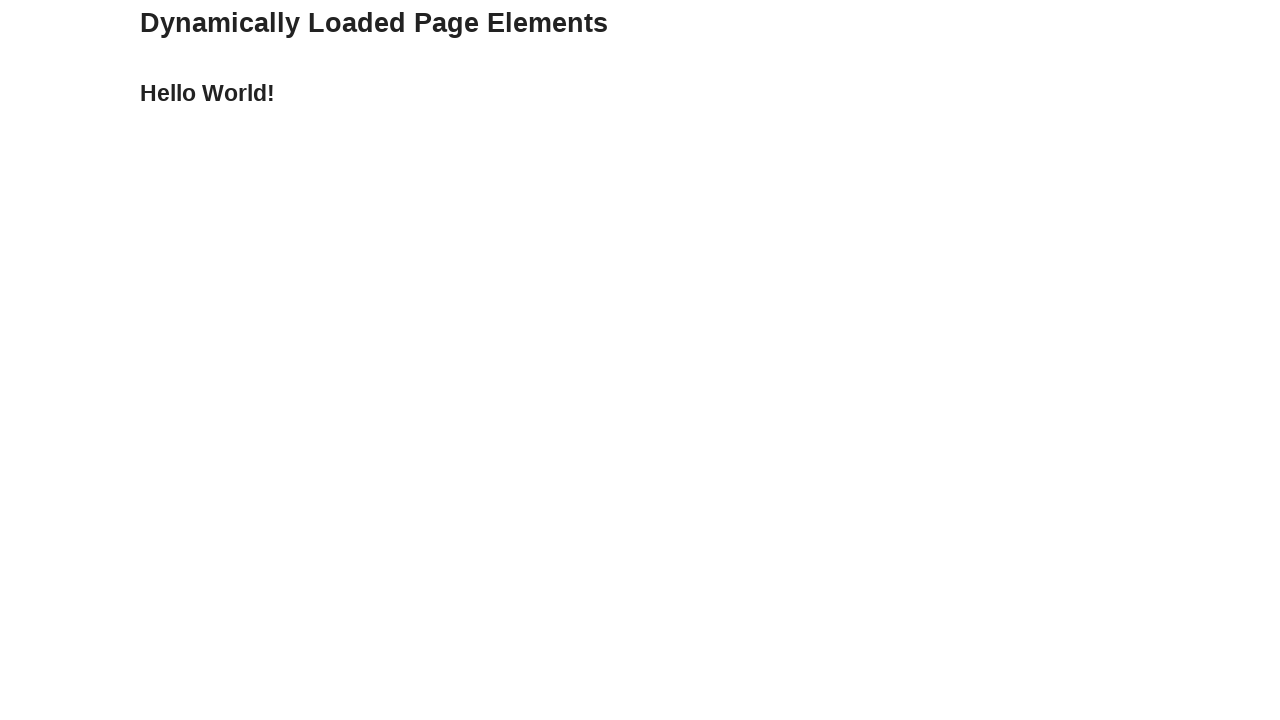